Navigates to an automation practice page, manages browser window and cookies, and takes a screenshot

Starting URL: https://rahulshettyacademy.com/AutomationPractice/

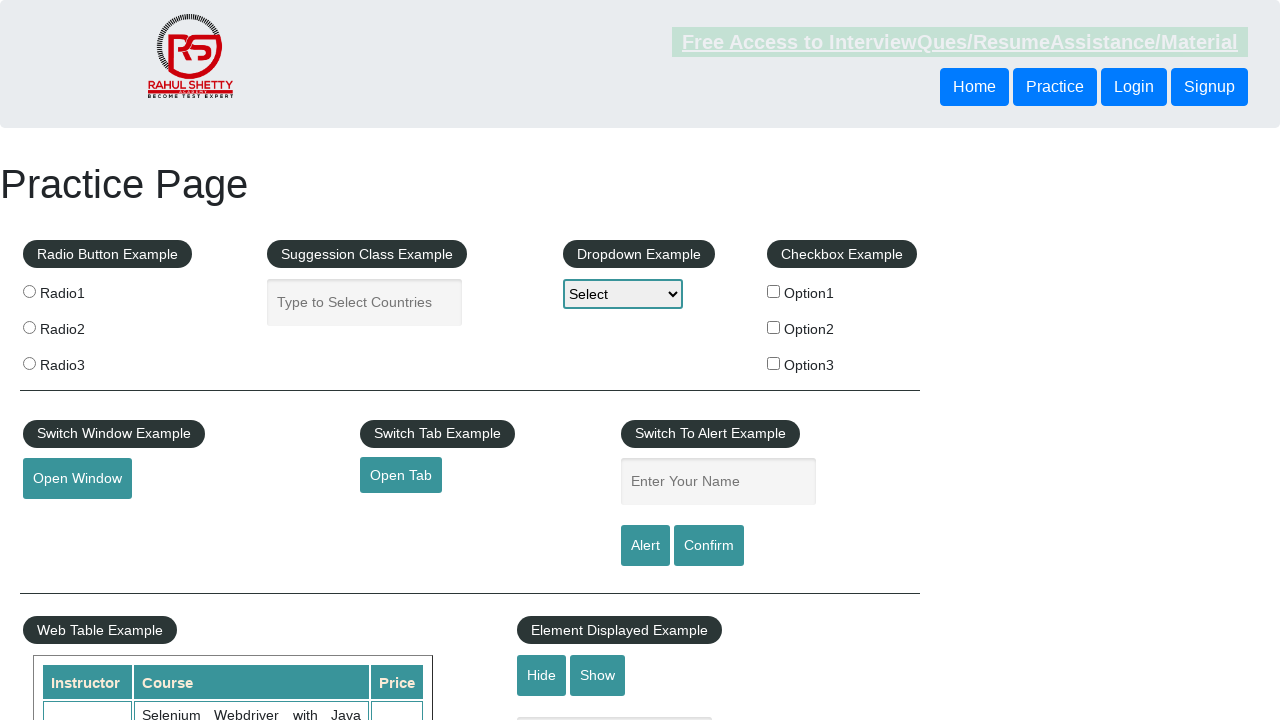

Cleared all cookies from the context
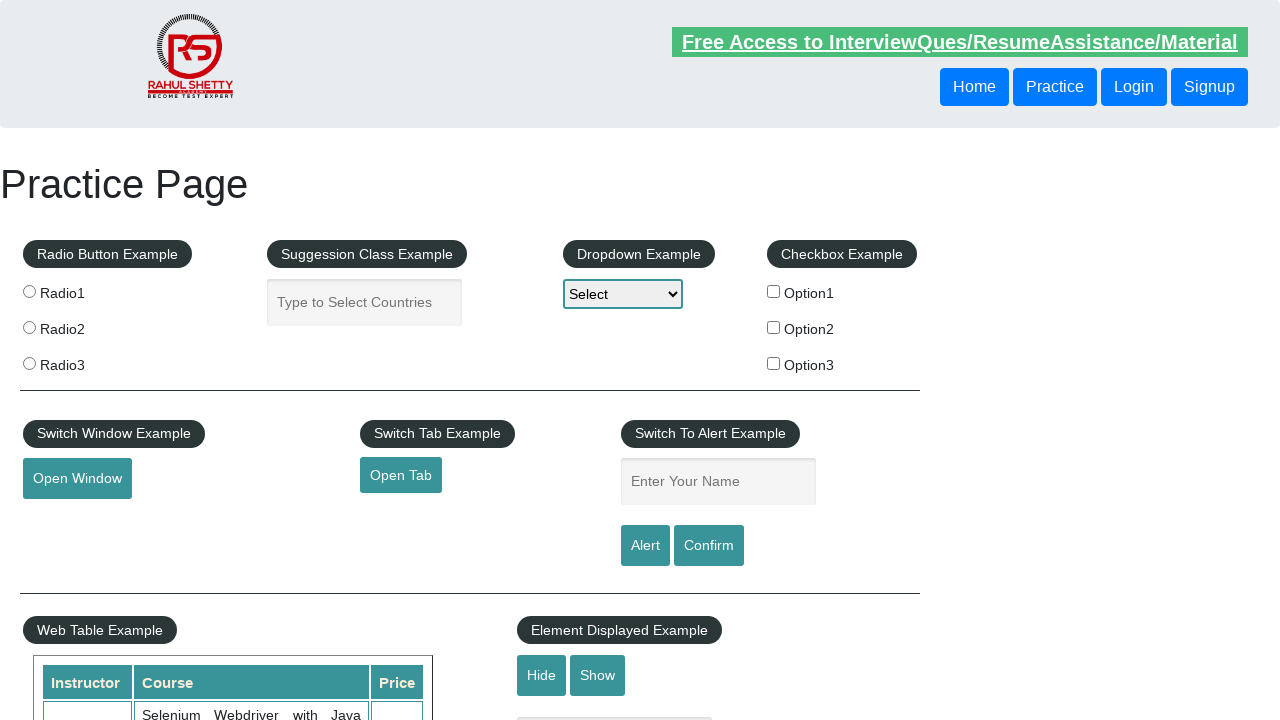

Took screenshot of automation practice page after cookie deletion
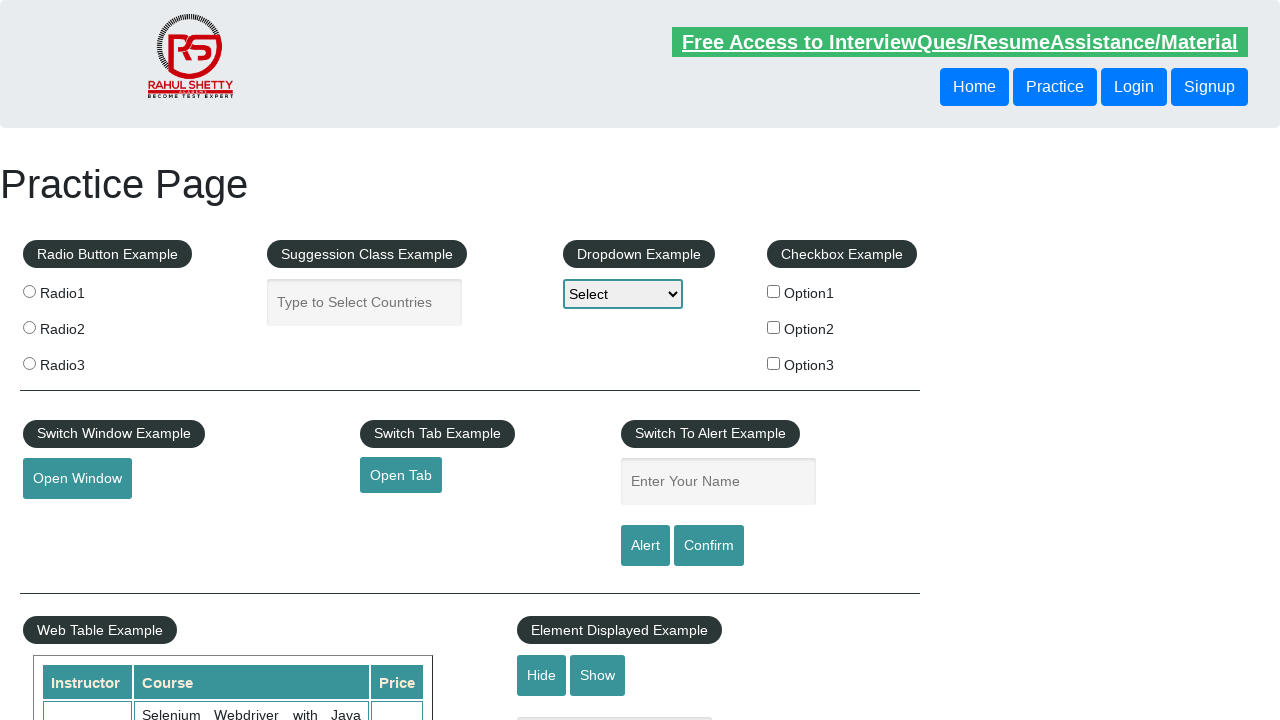

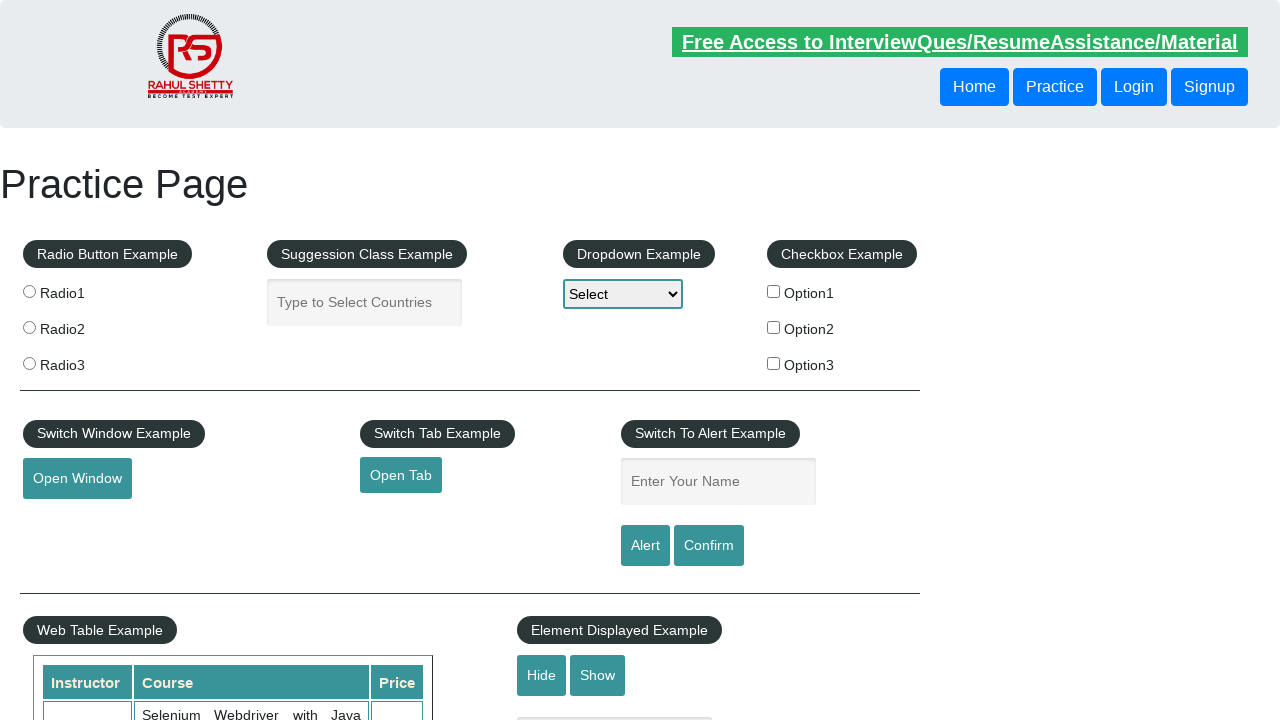